Tests a basic HTML form by filling in username, password, comments, selecting radio buttons, checkboxes, multi-select options, and dropdown values, then submitting the form and verifying success.

Starting URL: https://testpages.herokuapp.com/styled/basic-html-form-test.html

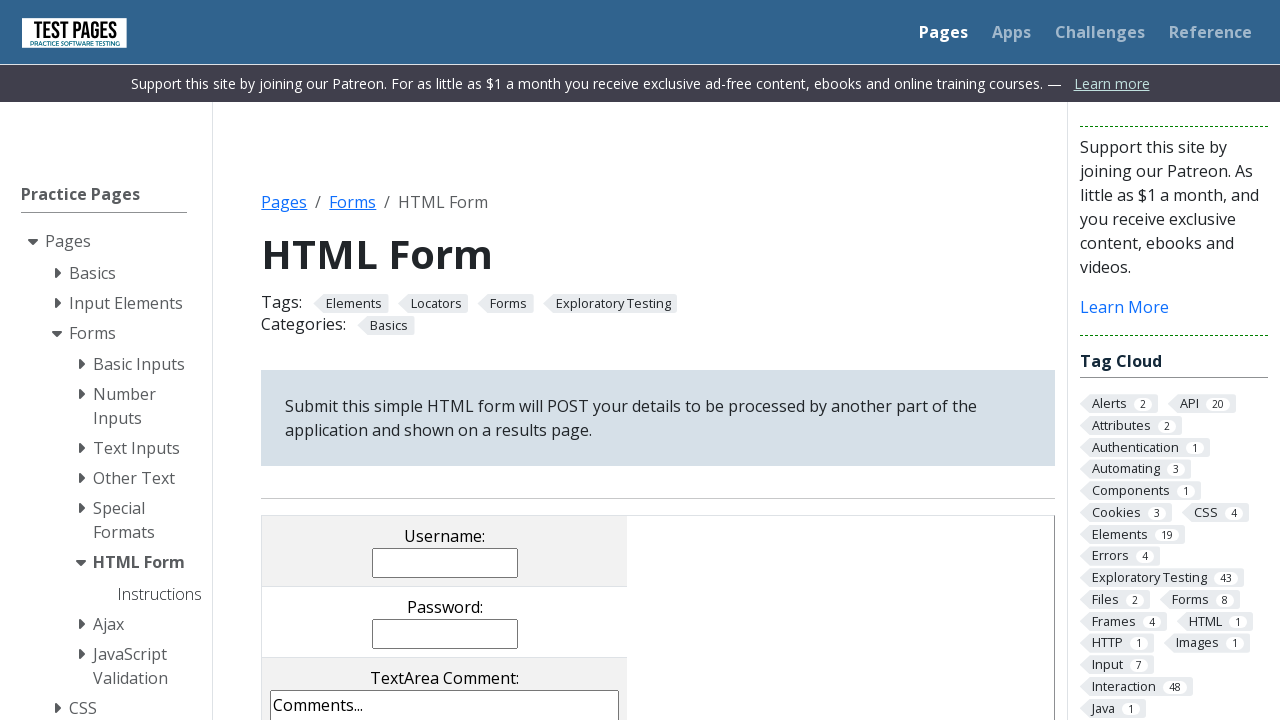

Page fully loaded with networkidle state
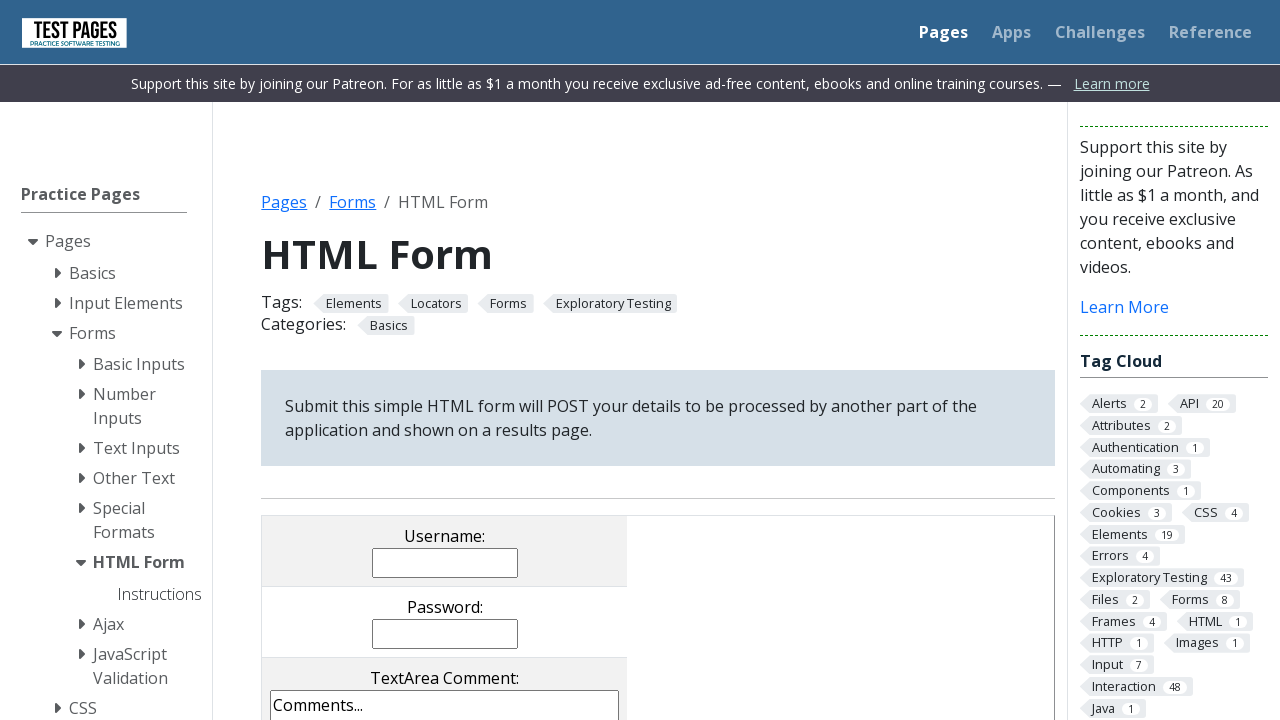

Filled username field with 'finictest' on input[name="username"]
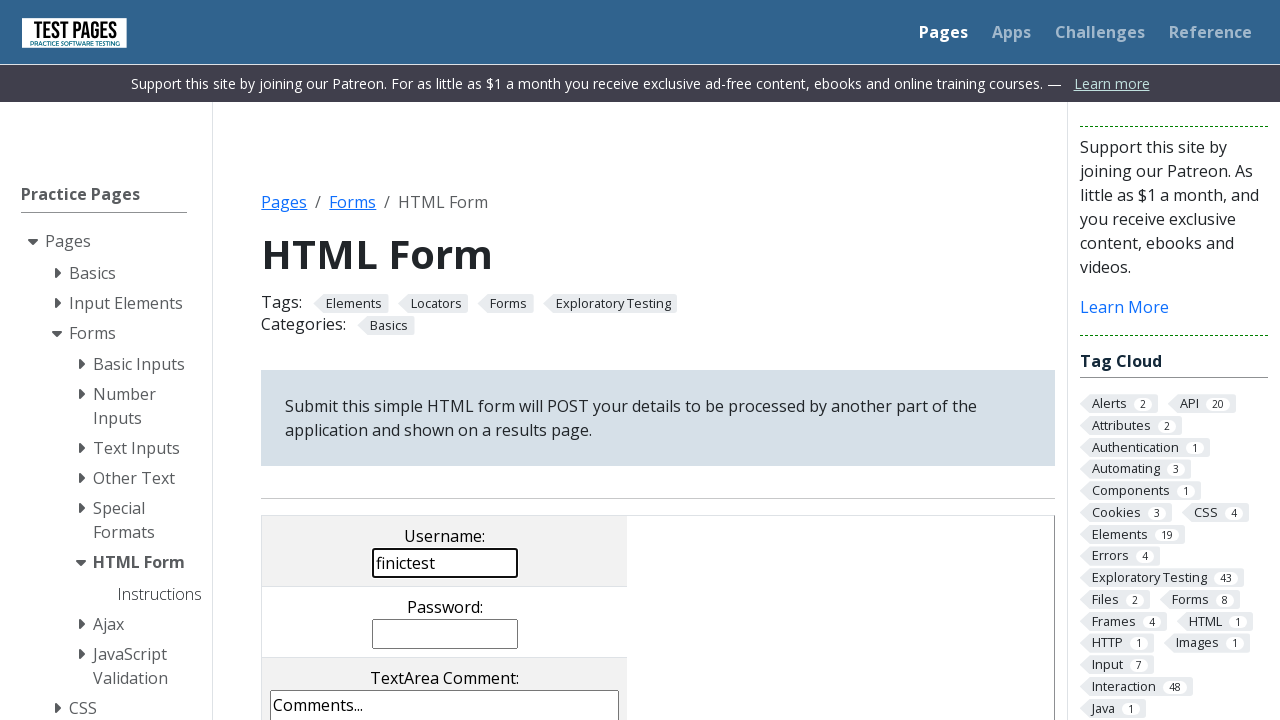

Filled password field with 'Password123' on input[name="password"]
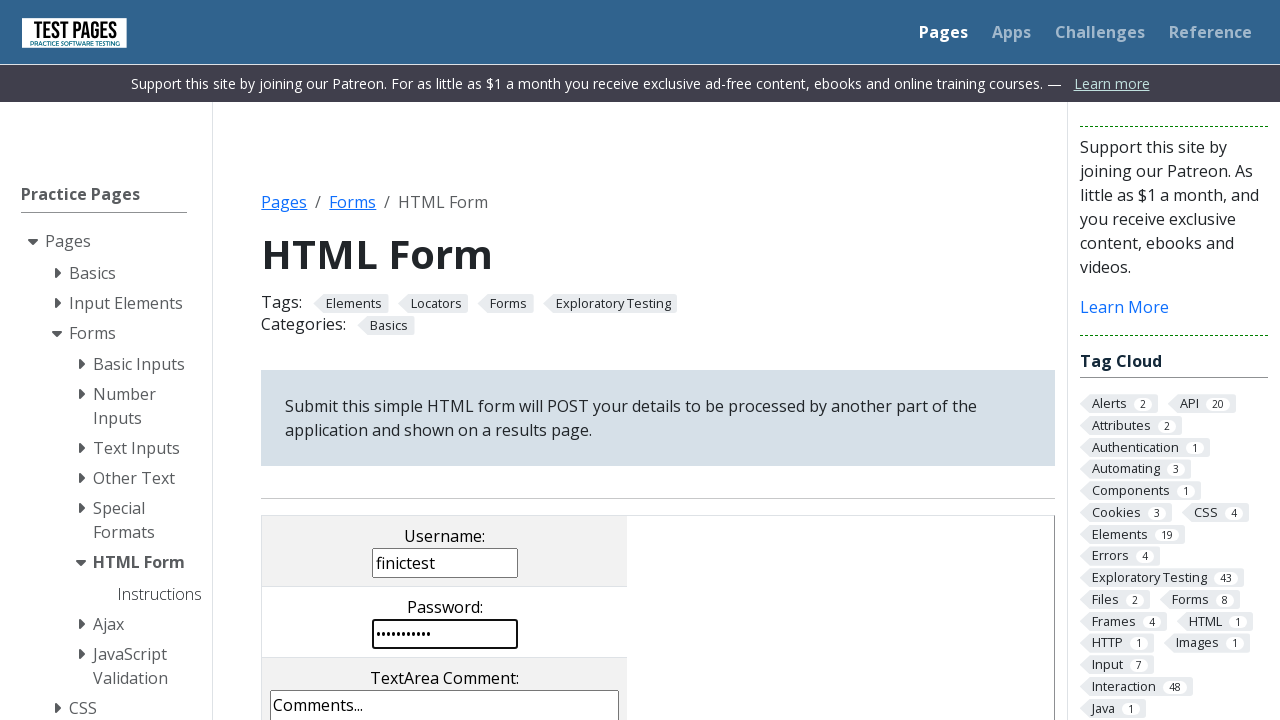

Filled comments textarea with 'This is a test comment' on textarea[name="comments"]
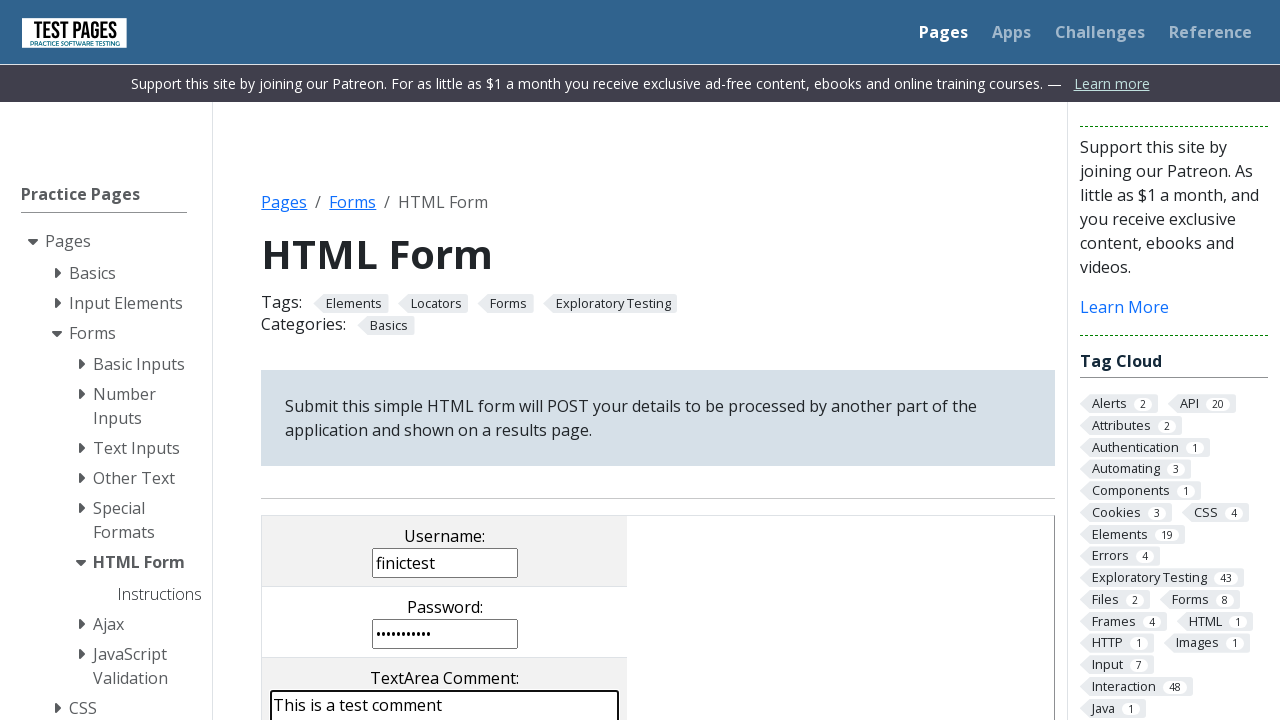

Selected radio button with value 'rd3' at (488, 360) on input[type="radio"][value="rd3"]
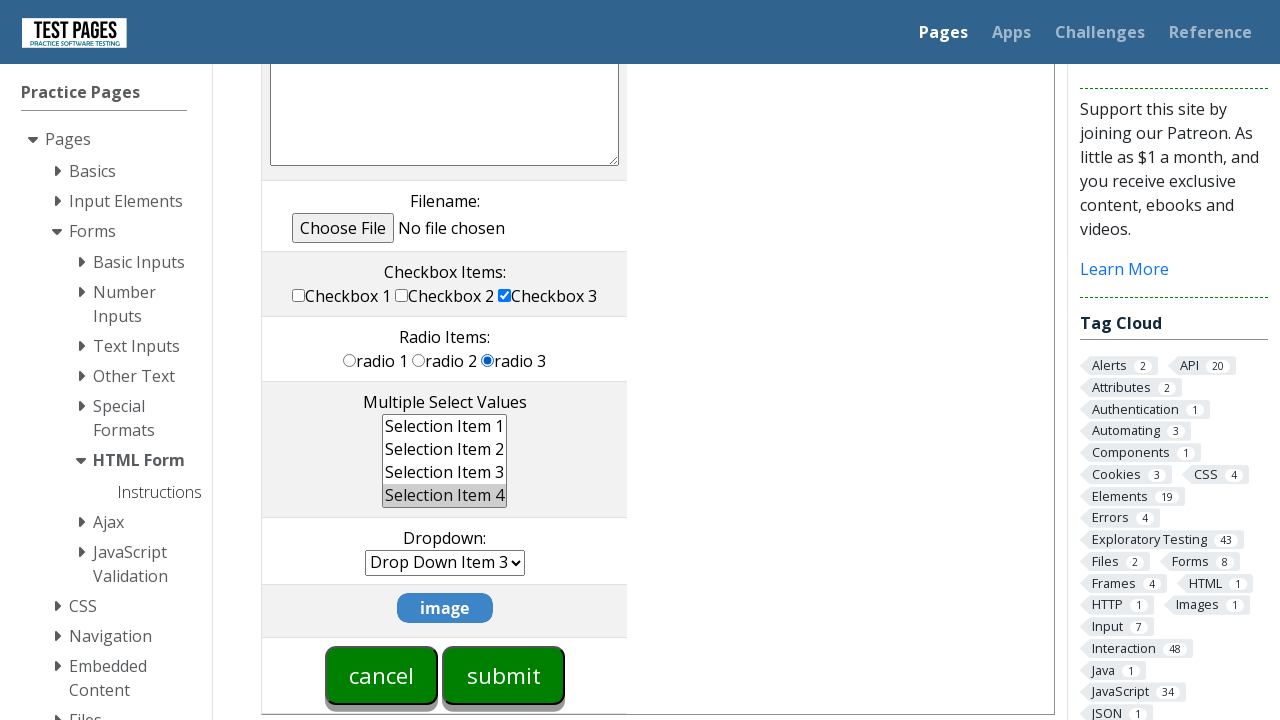

Checked checkbox with value 'cb1' at (299, 295) on input[type="checkbox"][value="cb1"]
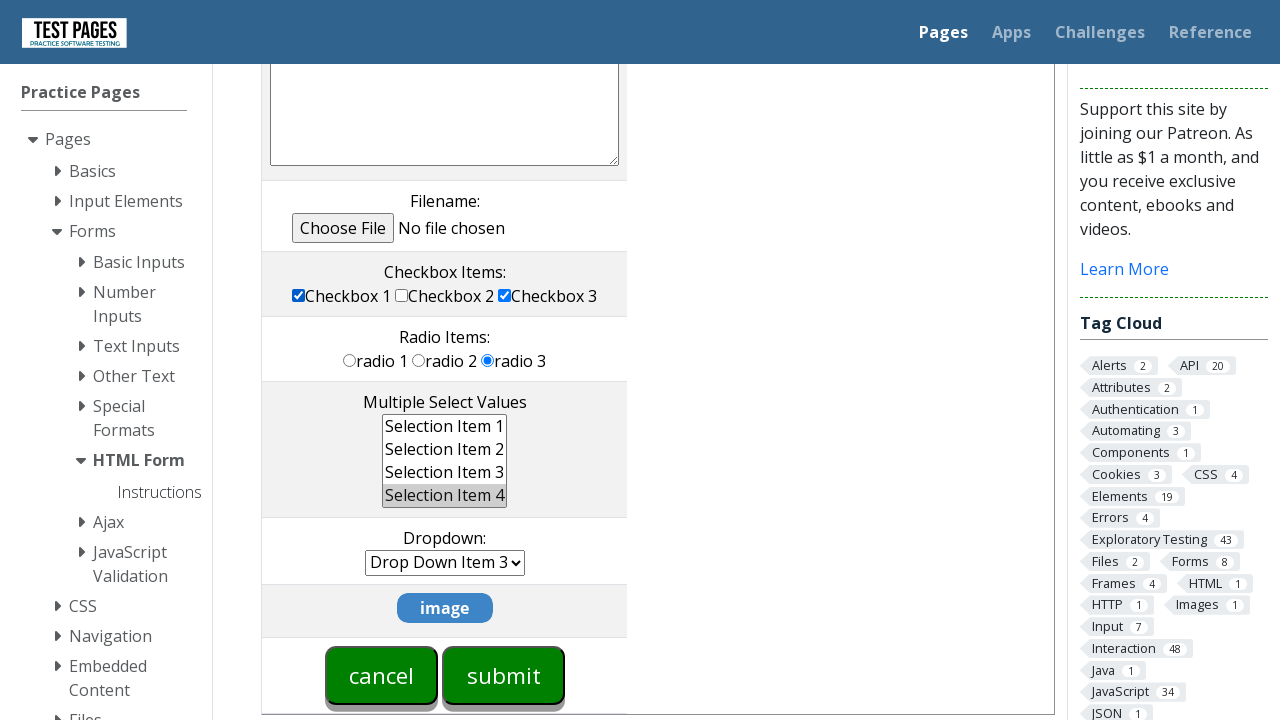

Checked checkbox with value 'cb2' at (402, 295) on input[type="checkbox"][value="cb2"]
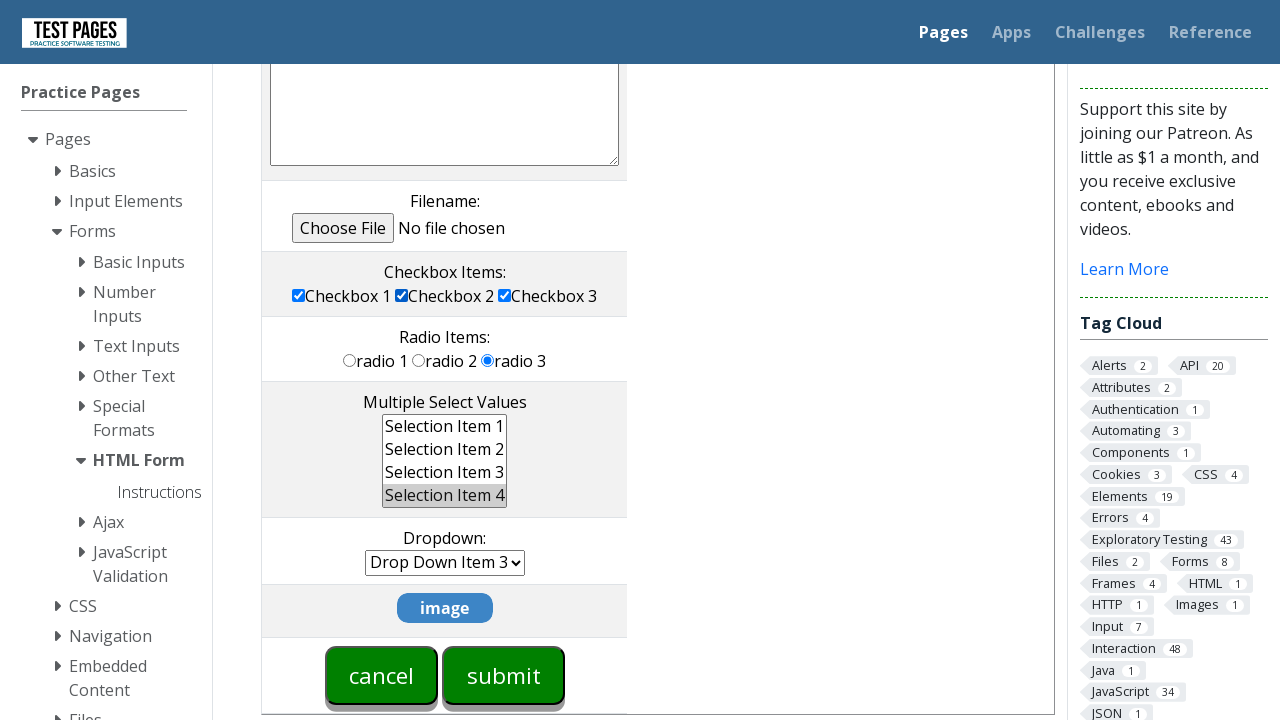

Selected multiple options 'ms1' and 'ms2' in multi-select field on select[name="multipleselect[]"]
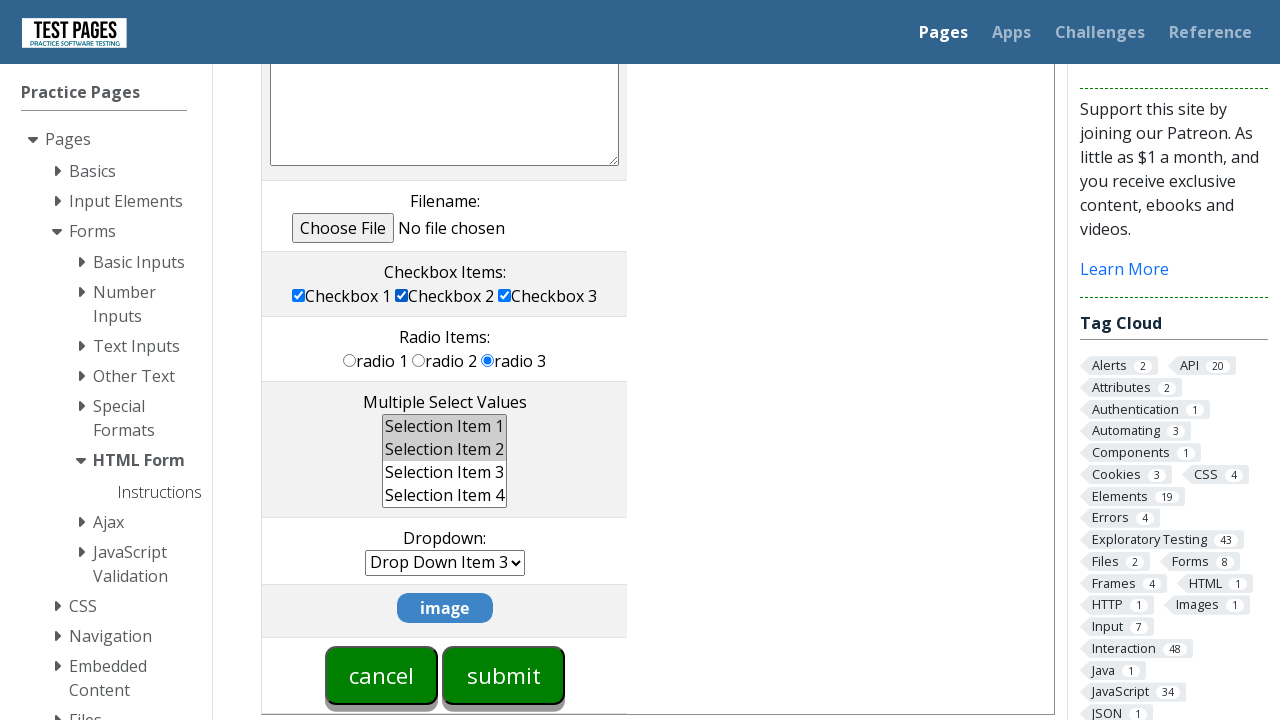

Selected dropdown option 'dd5' on select[name="dropdown"]
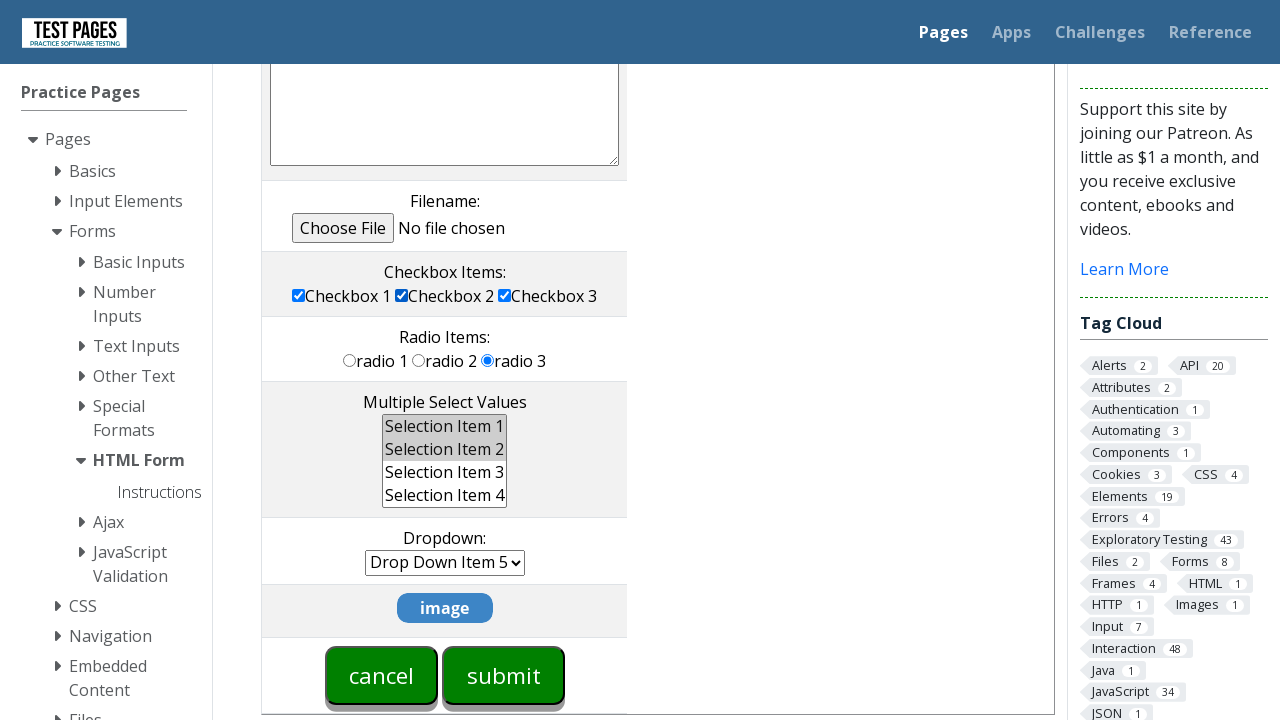

Clicked submit button to submit the form at (504, 675) on input[type="submit"]
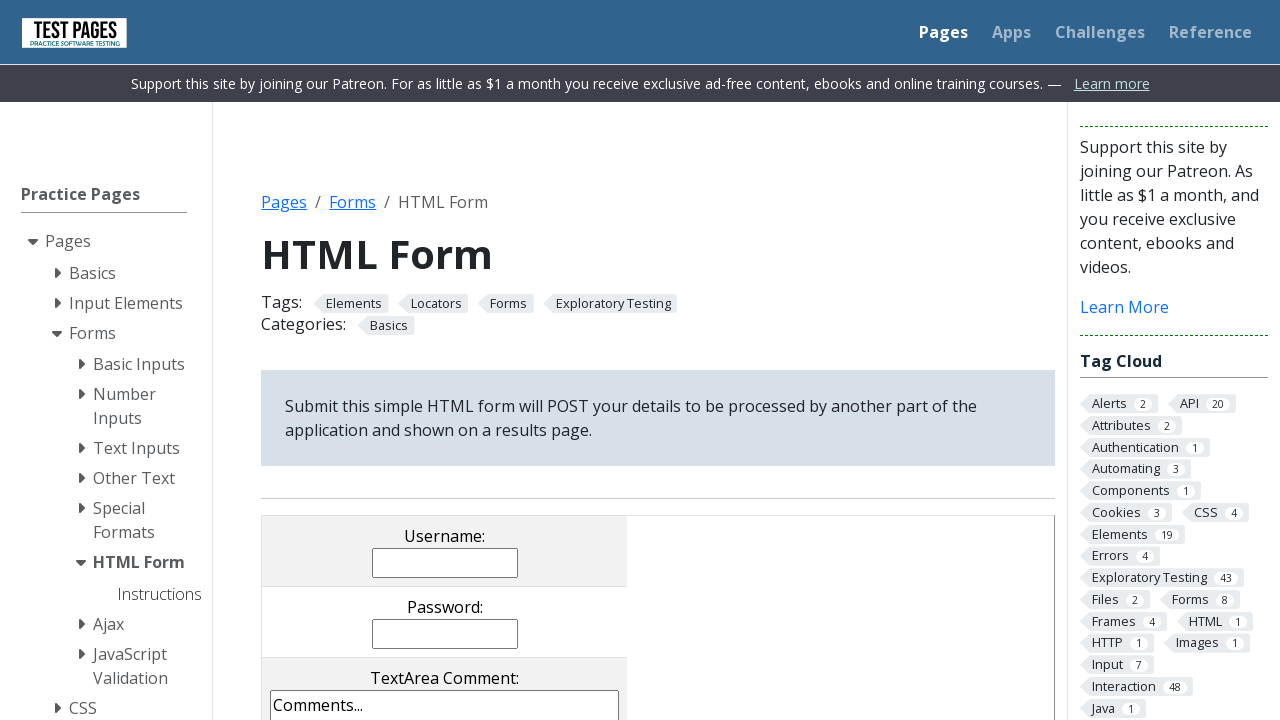

Form submission successful - form results element appeared
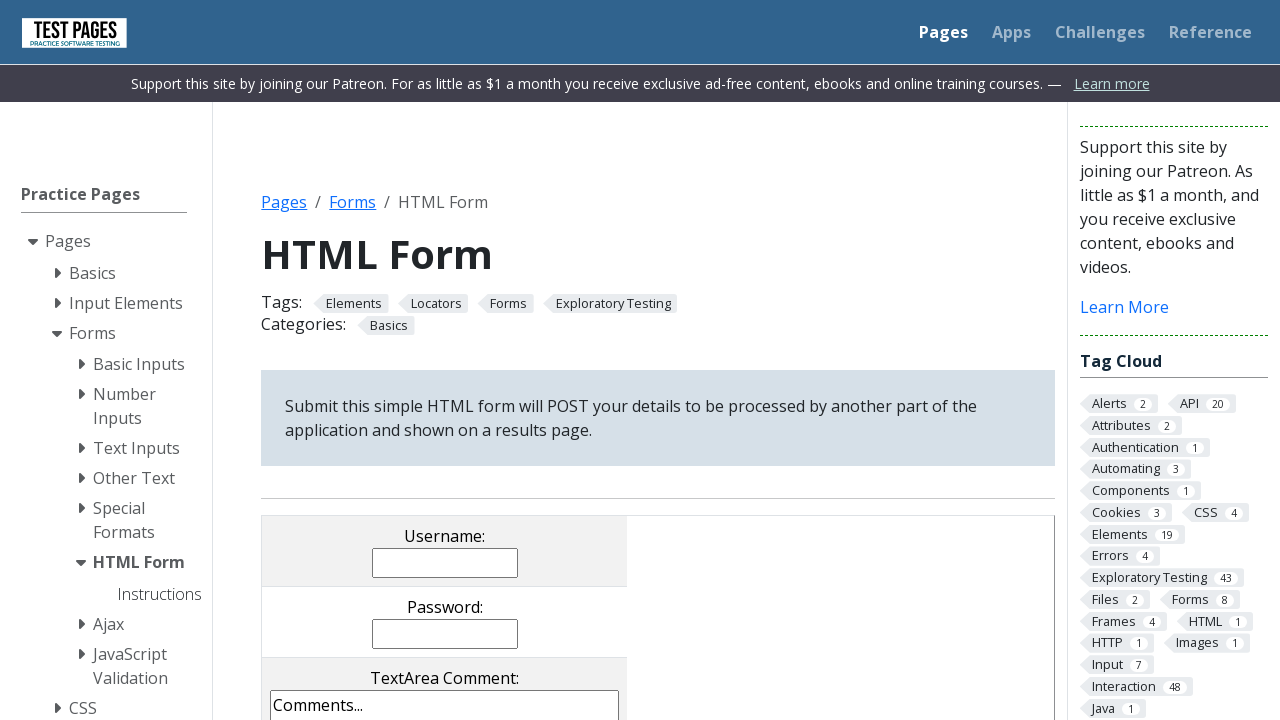

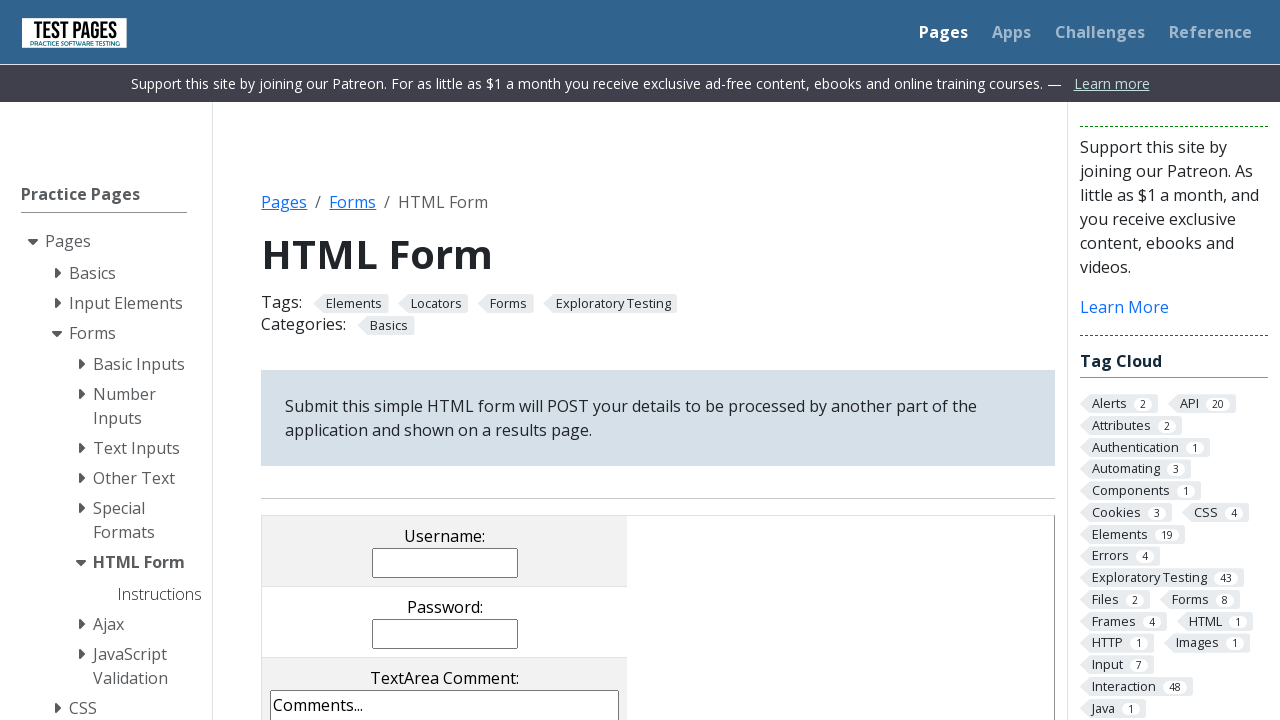